Navigates to Dropdown page, selects option 2, and verifies the selection

Starting URL: https://the-internet.herokuapp.com/

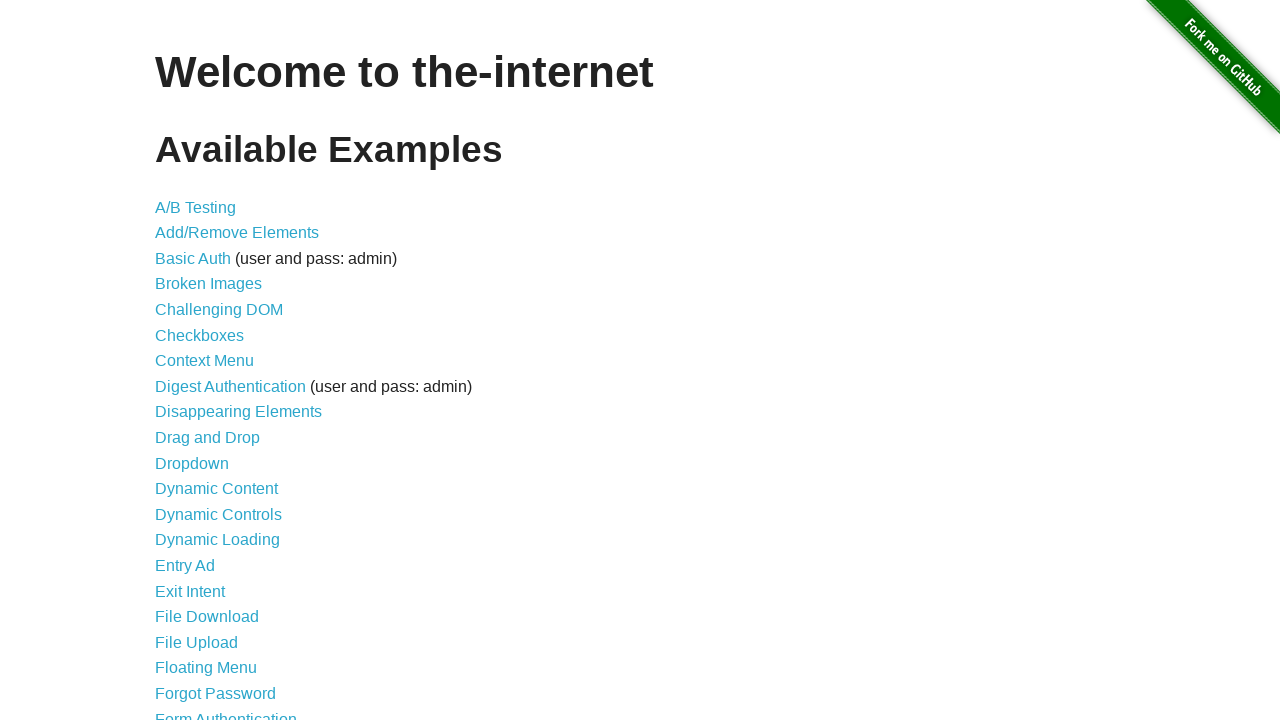

Clicked on Dropdown link to navigate to Dropdown page at (192, 463) on internal:role=link[name="Dropdown"i]
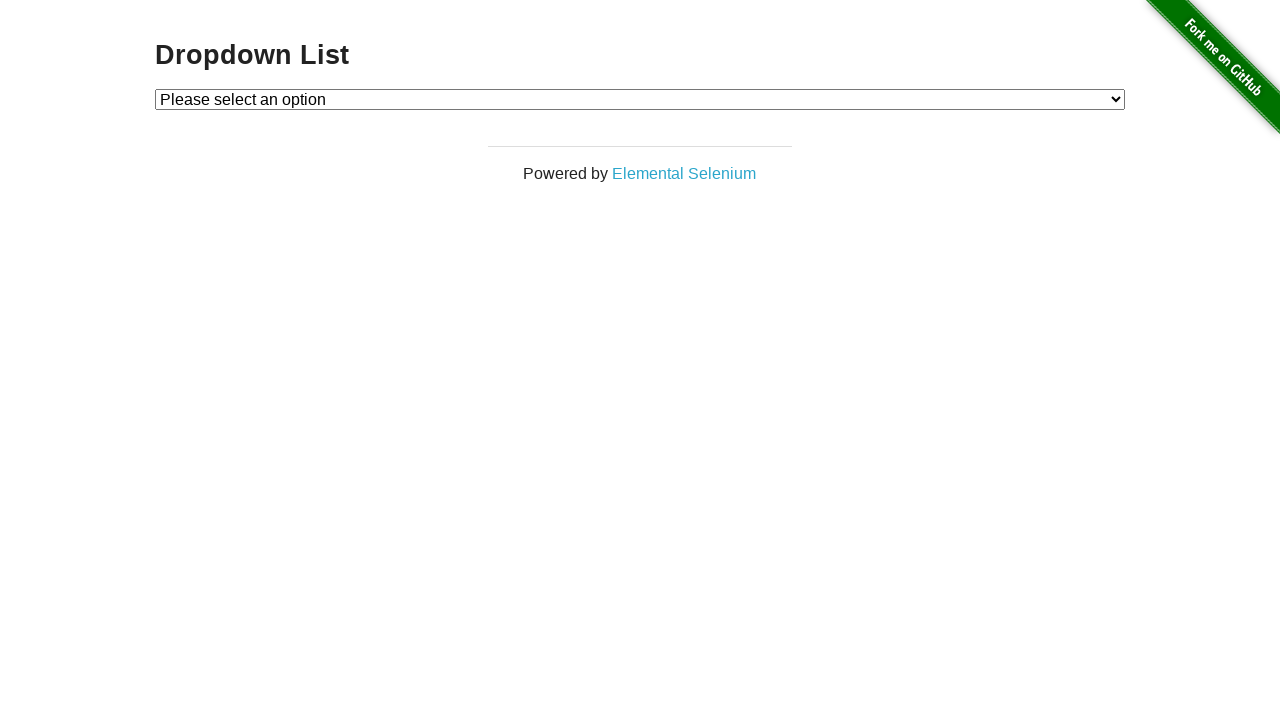

Selected option 2 from the dropdown menu on #dropdown
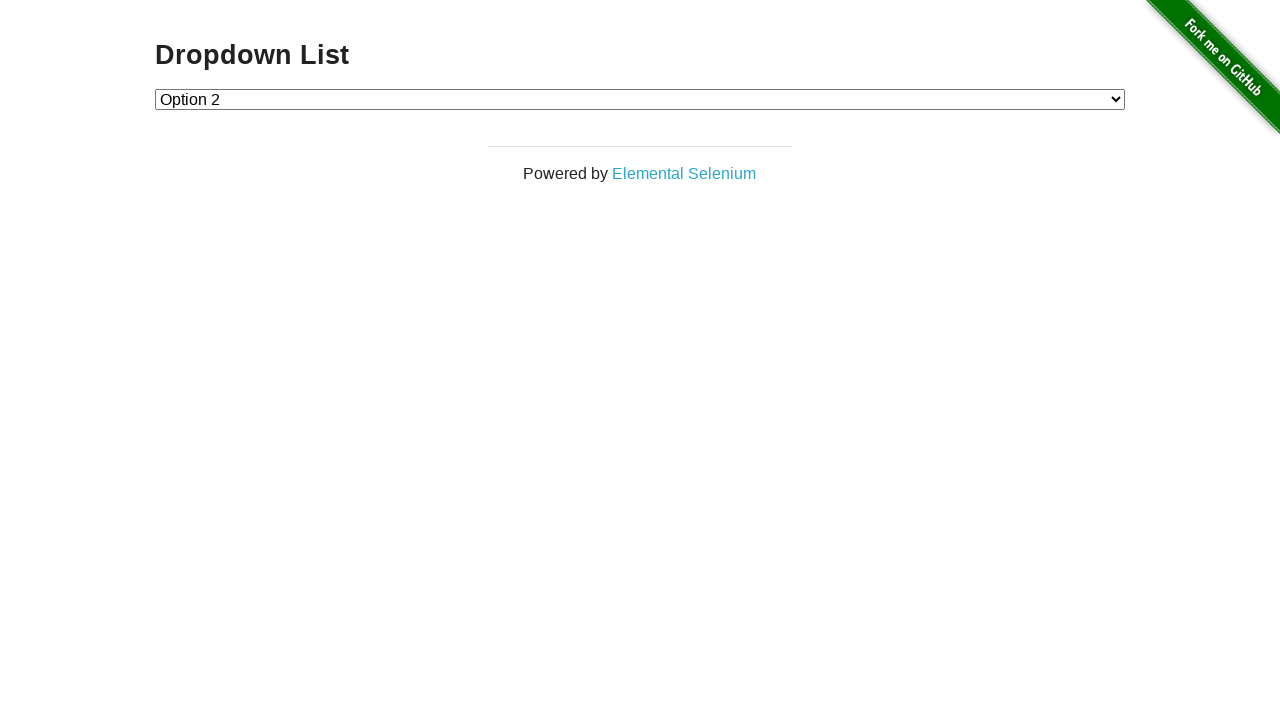

Verified that option 2 is selected in the dropdown
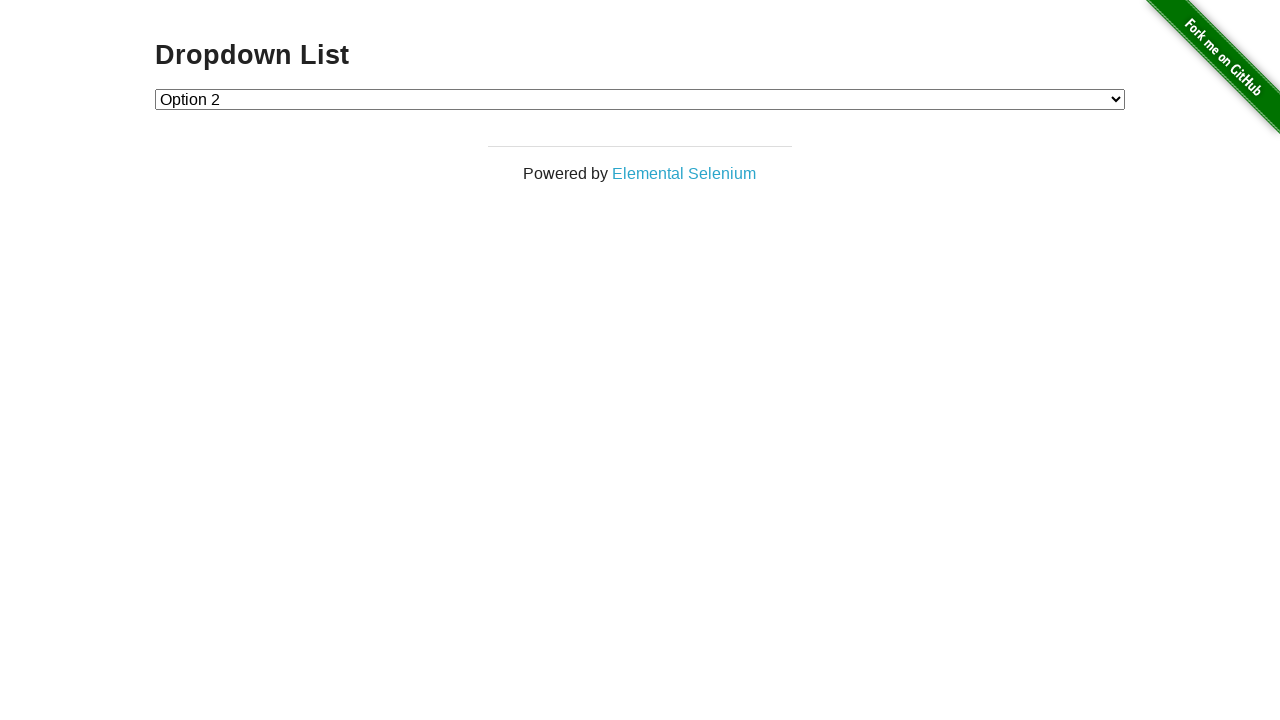

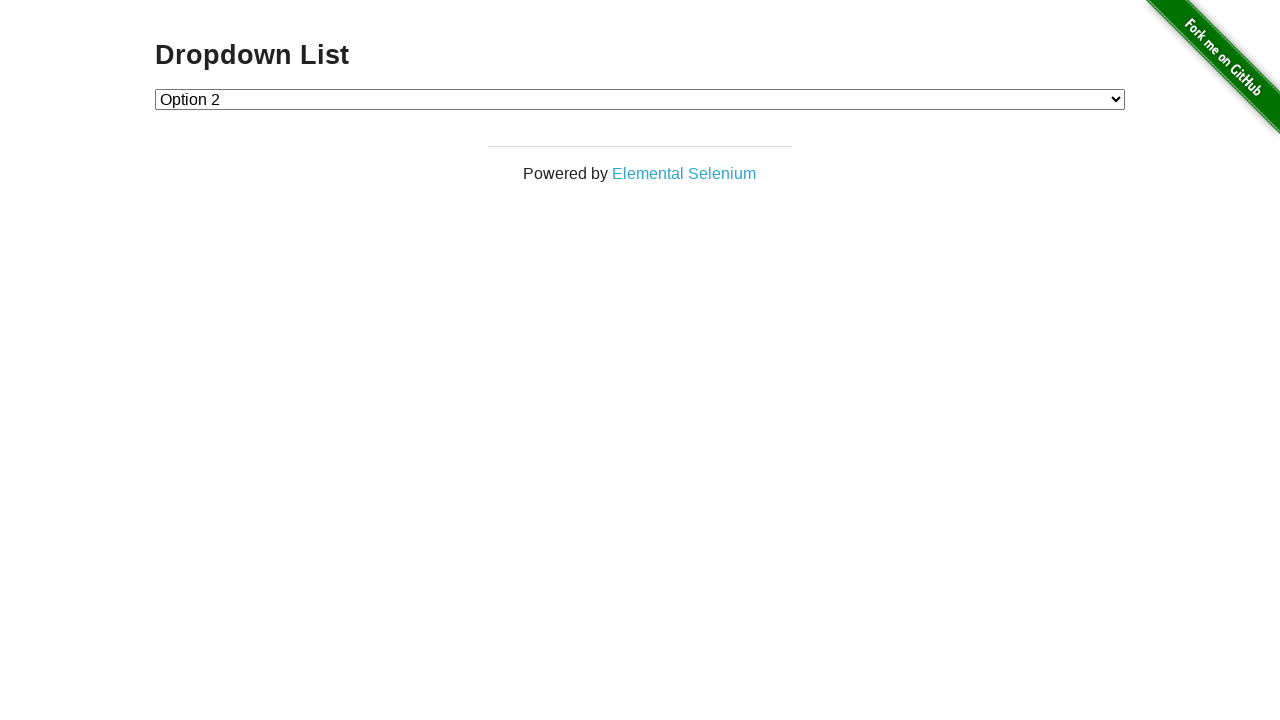